Tests network request interception by blocking requests matching "*GetBook*" pattern, then navigating to a library page to trigger the blocked request.

Starting URL: https://rahulshettyacademy.com/angularAppdemo/

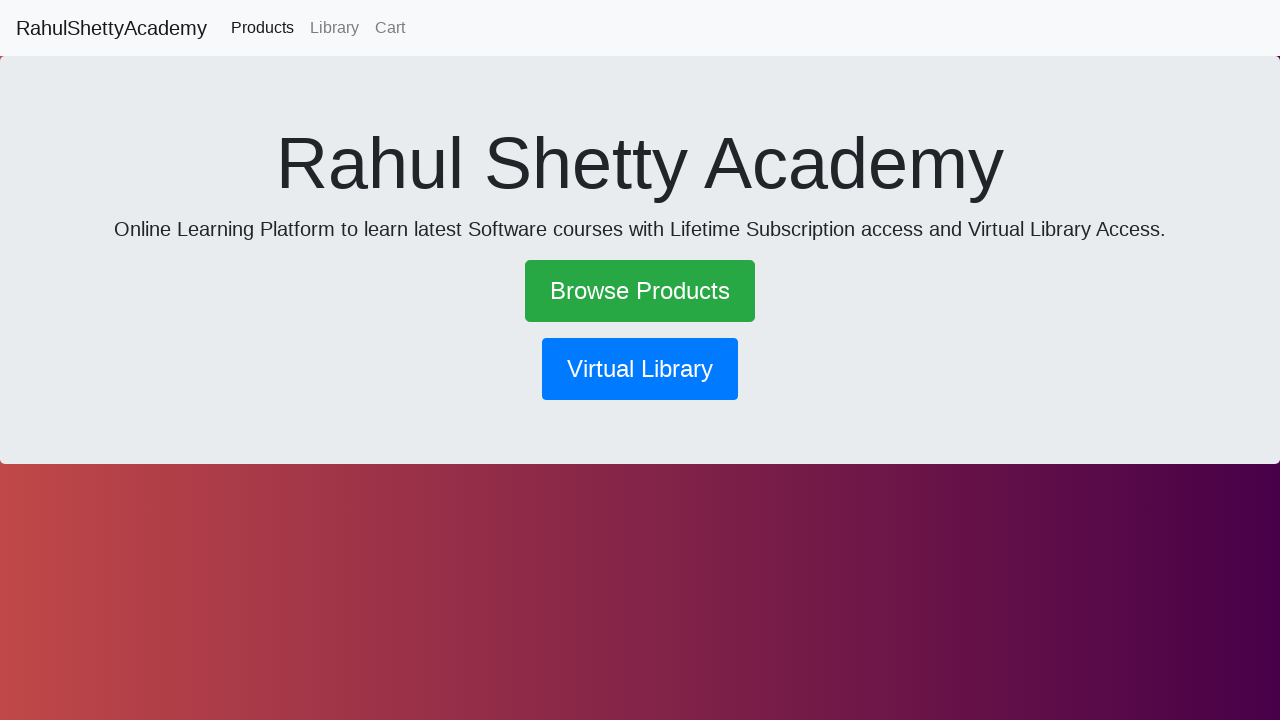

Set up route interception to block requests matching '*GetBook*' pattern
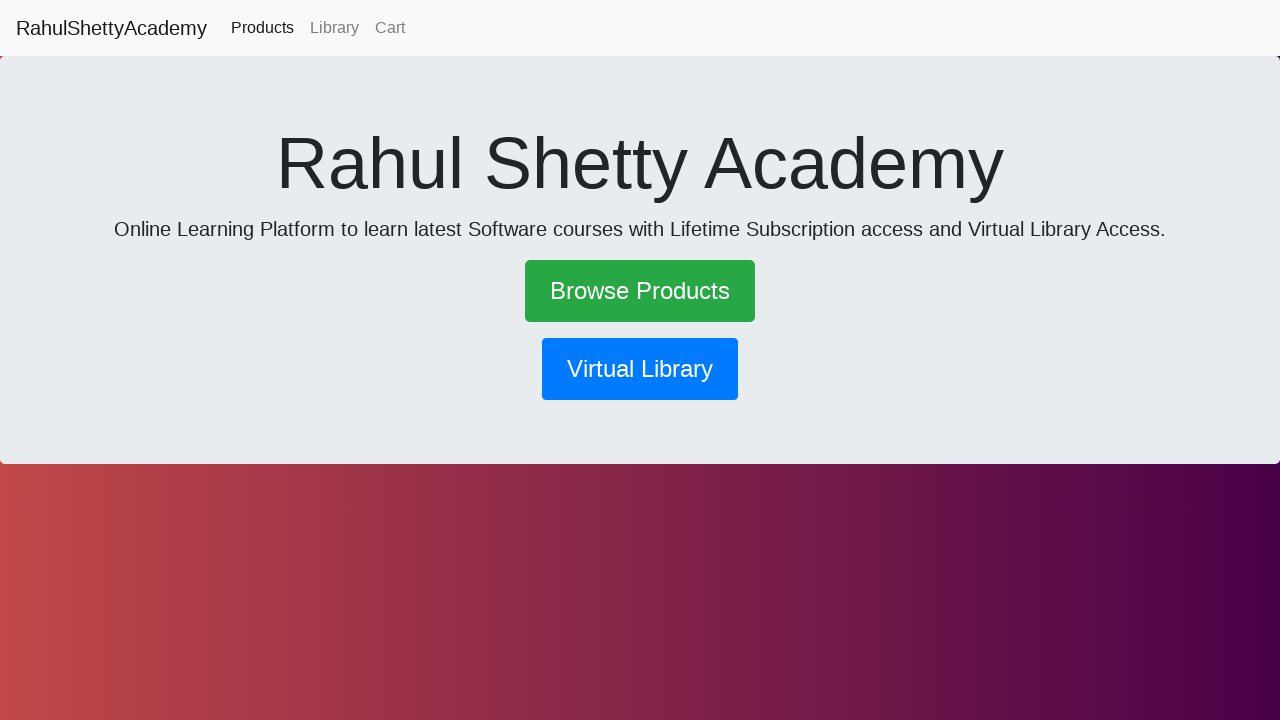

Clicked library button to trigger blocked network request at (640, 369) on button[routerlink*='library']
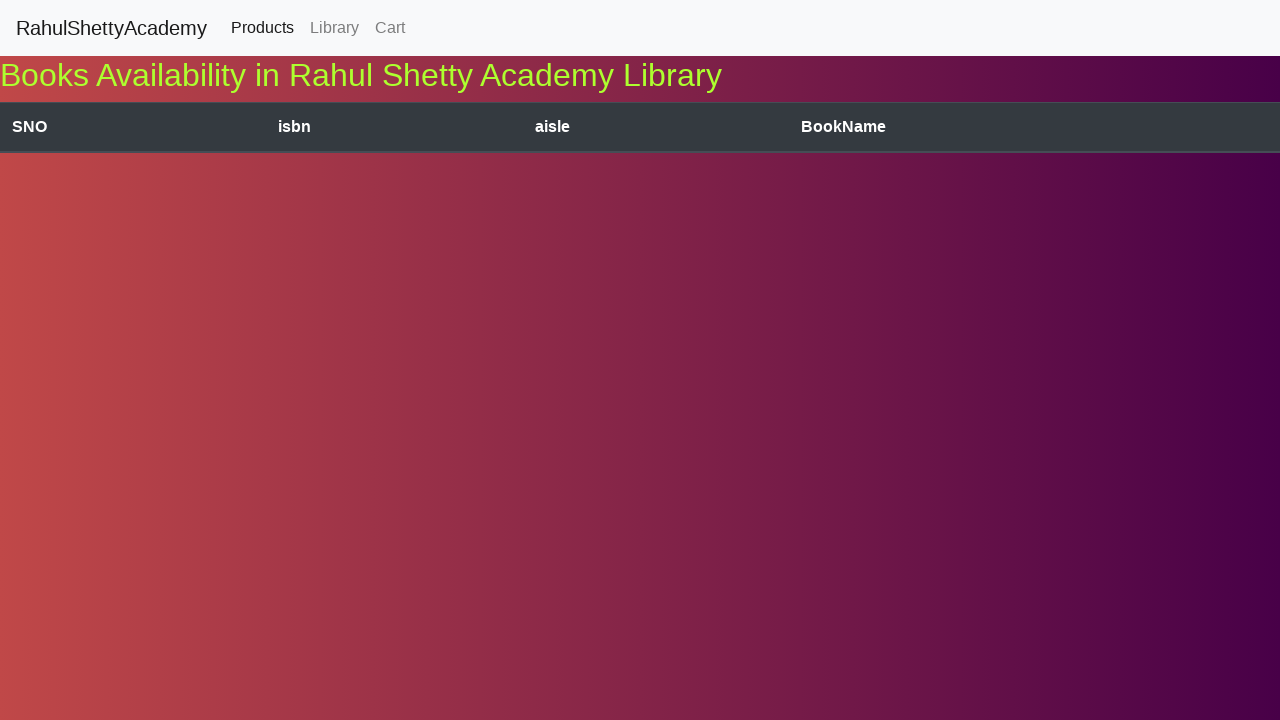

Waited 2 seconds for page to process the failed request
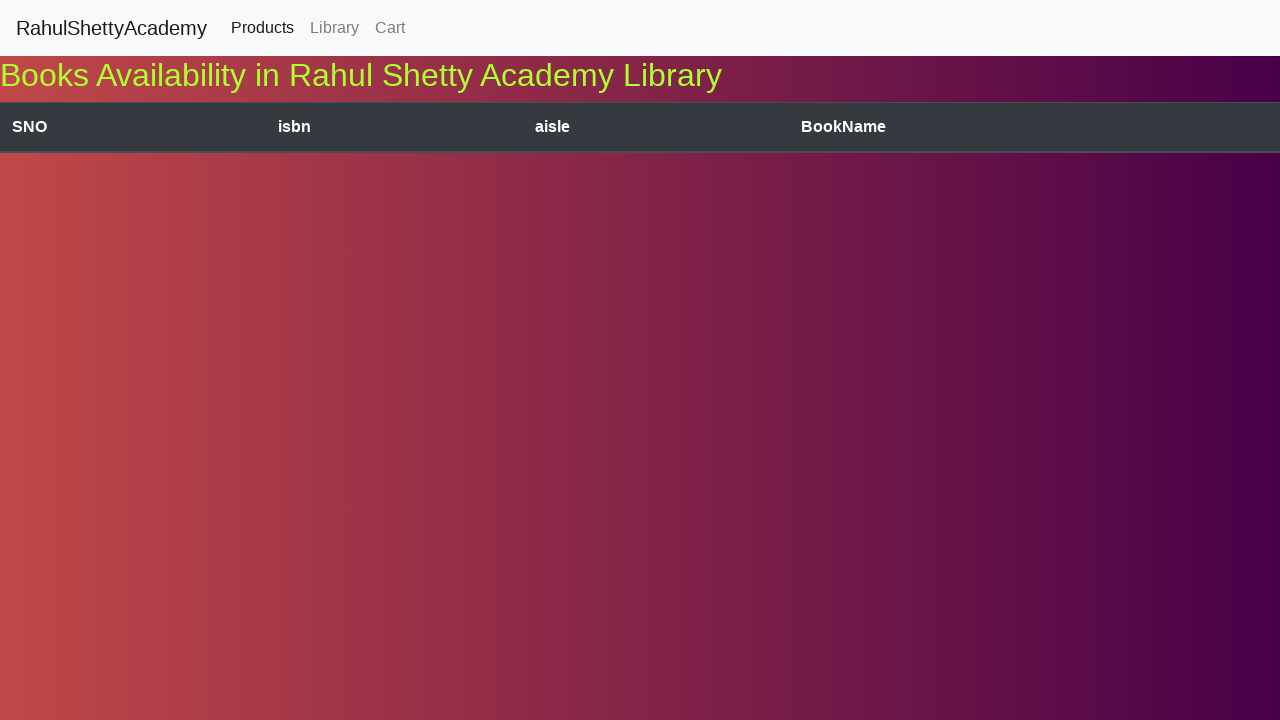

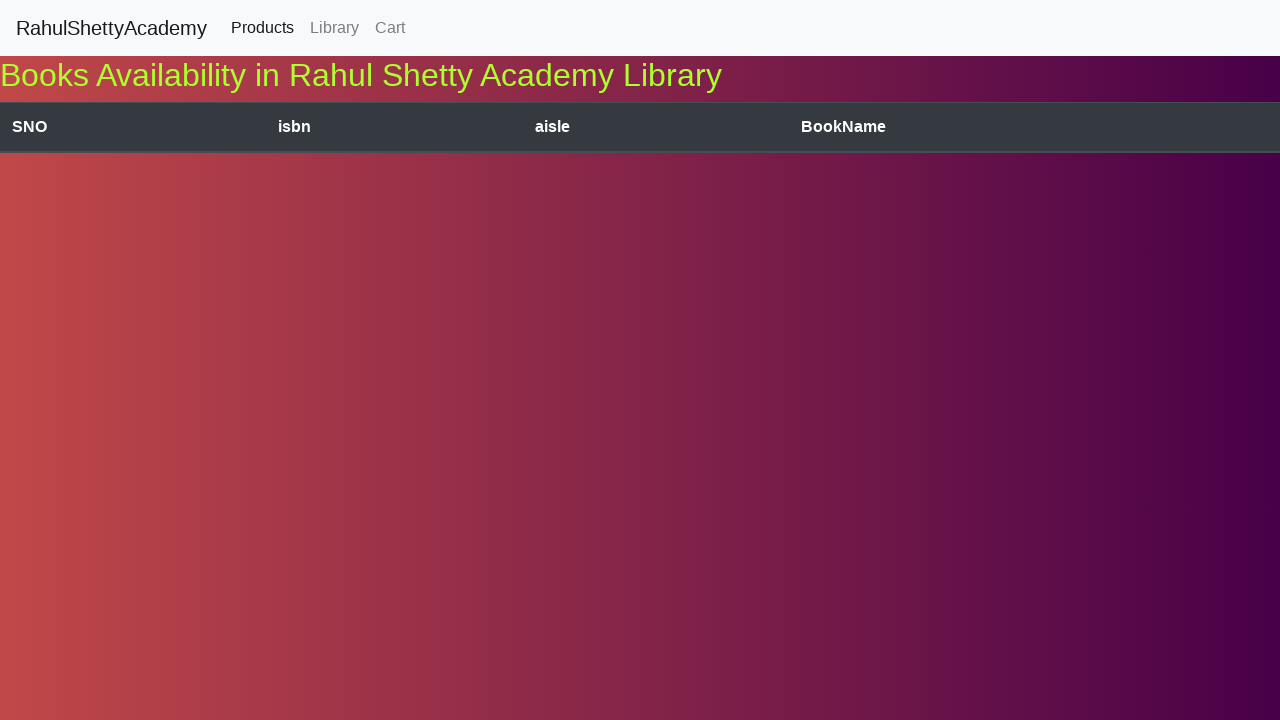